Tests a user form by filling in name, email, and address fields then submitting the form

Starting URL: https://demoqa.com/text-box

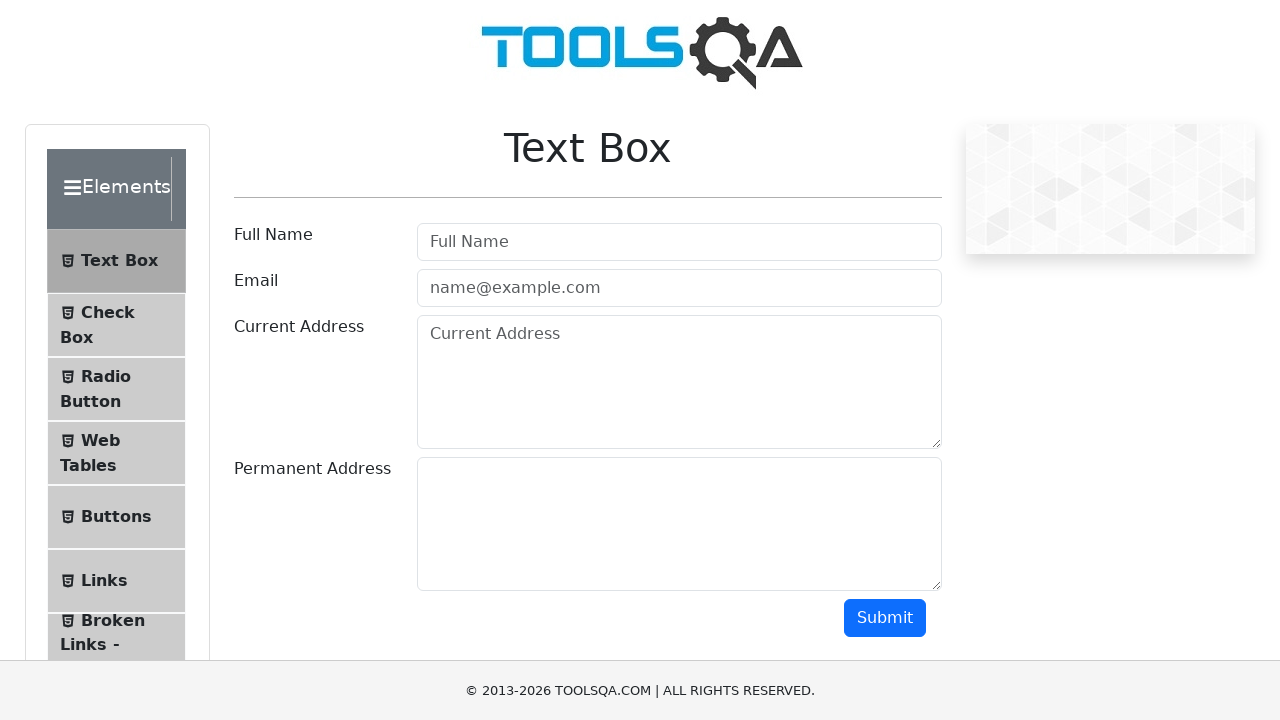

Filled name field with 'John Smith' on #userName
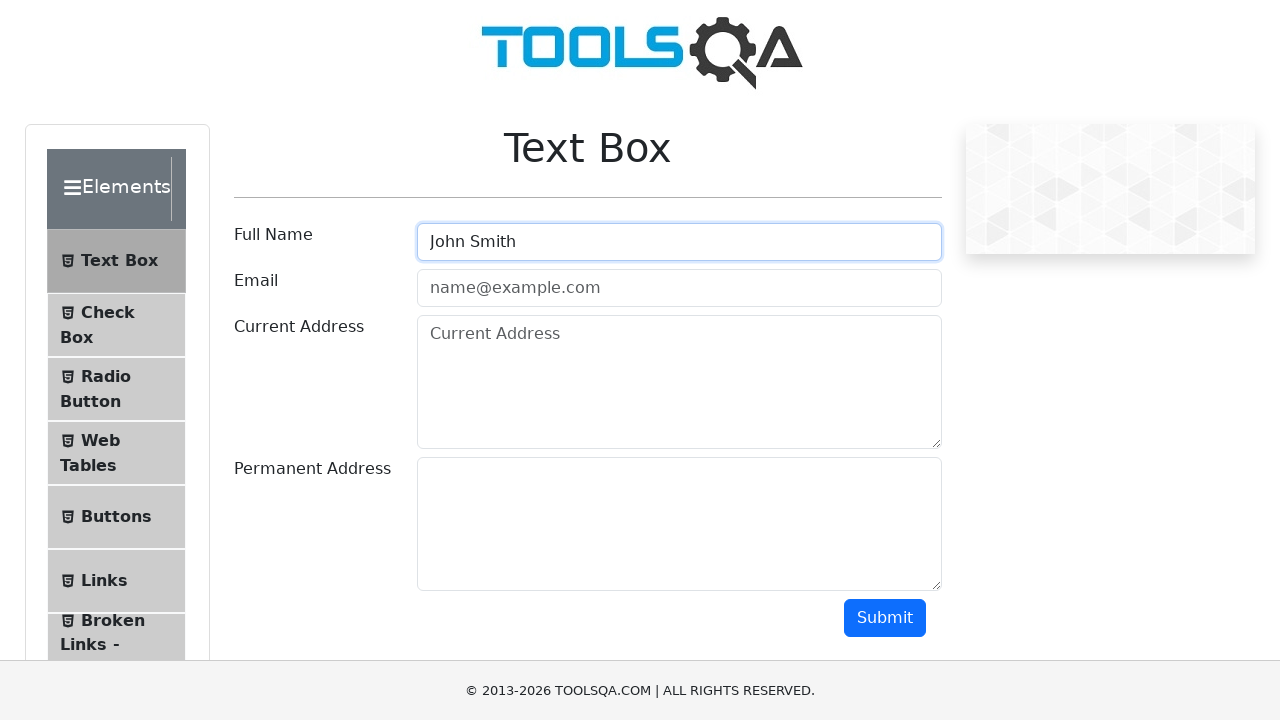

Filled email field with 'johnsmith@example.com' on #userEmail
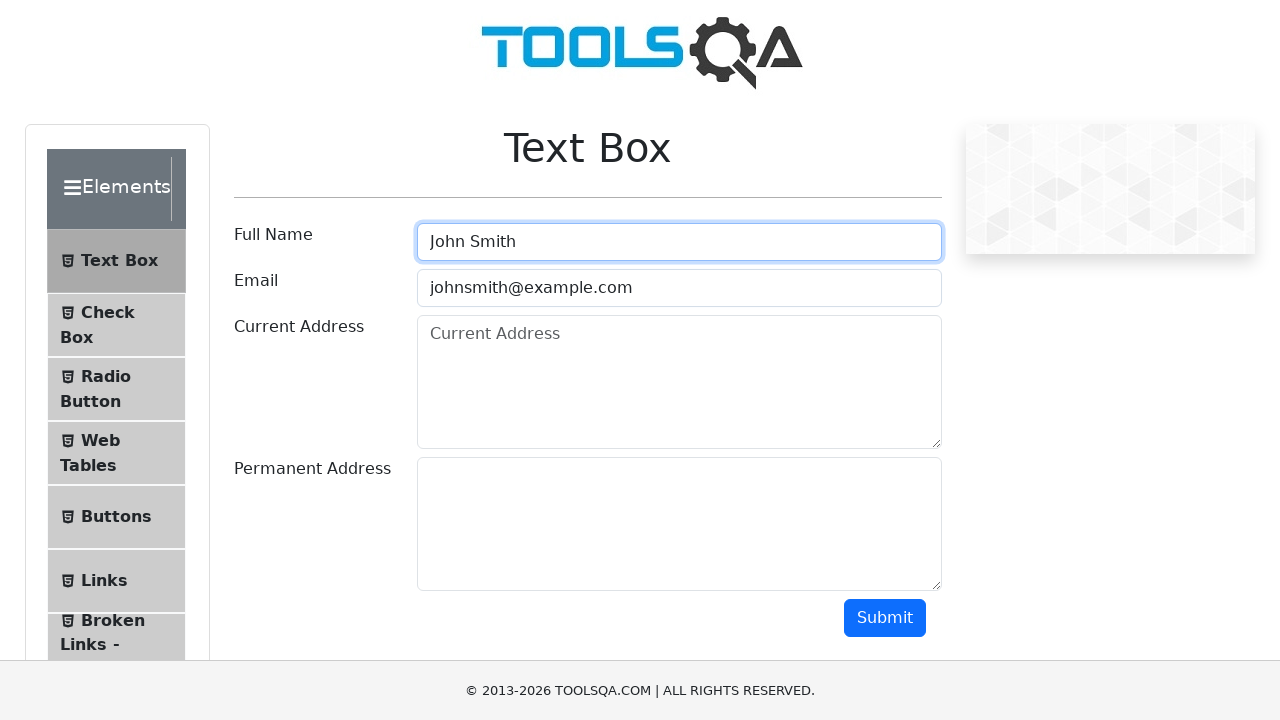

Filled current address field with '123 Main Street, Apt 4B' on #currentAddress
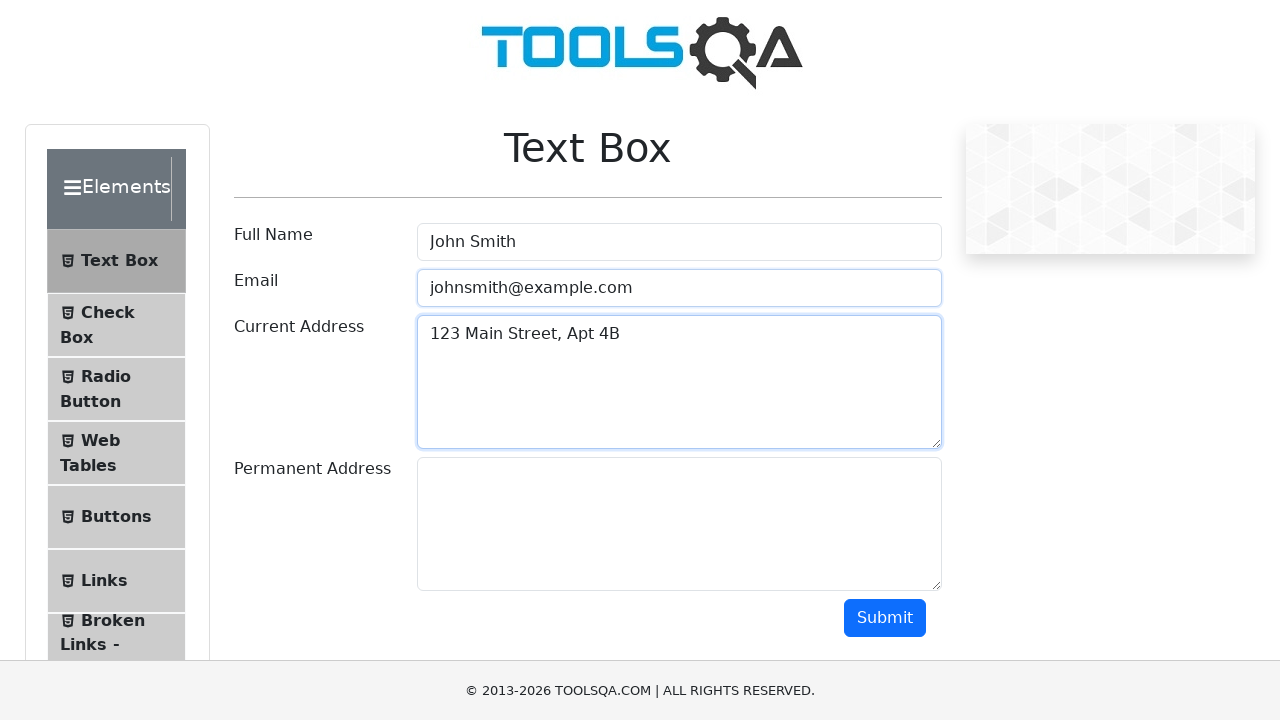

Filled permanent address field with '456 Oak Avenue' on #permanentAddress
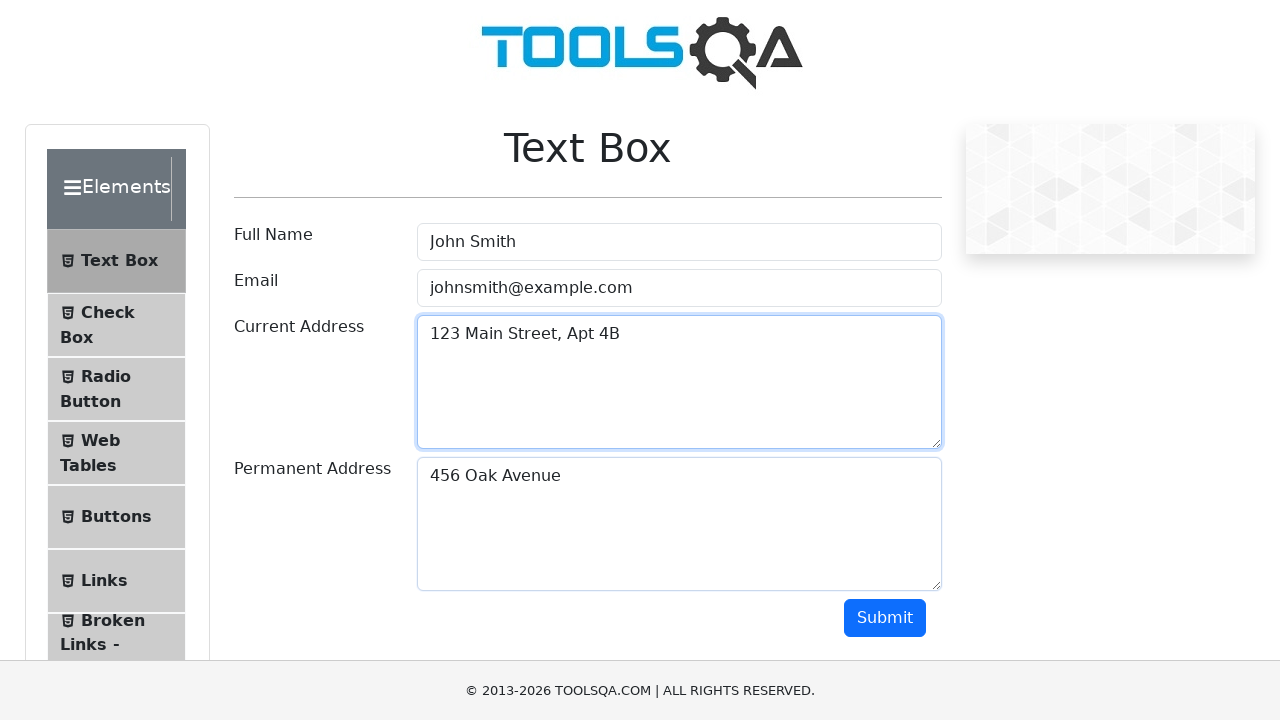

Scrolled submit button into view
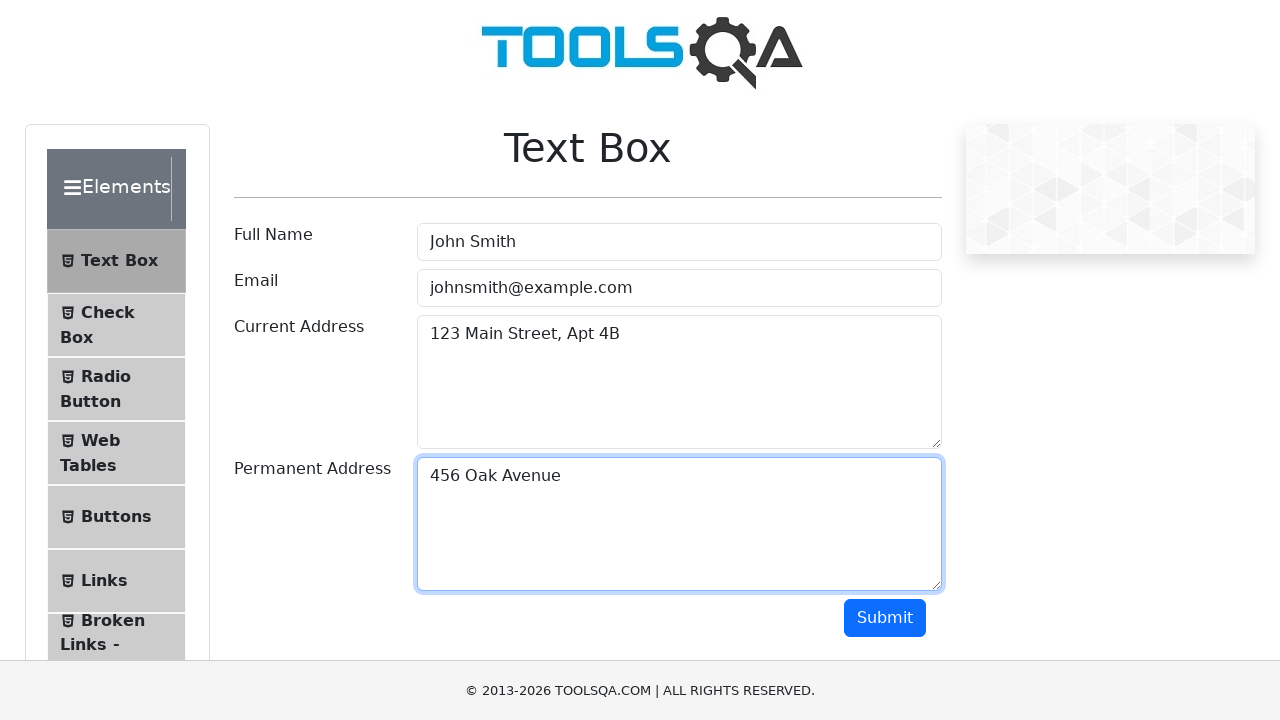

Clicked submit button to submit the form at (885, 618) on #submit
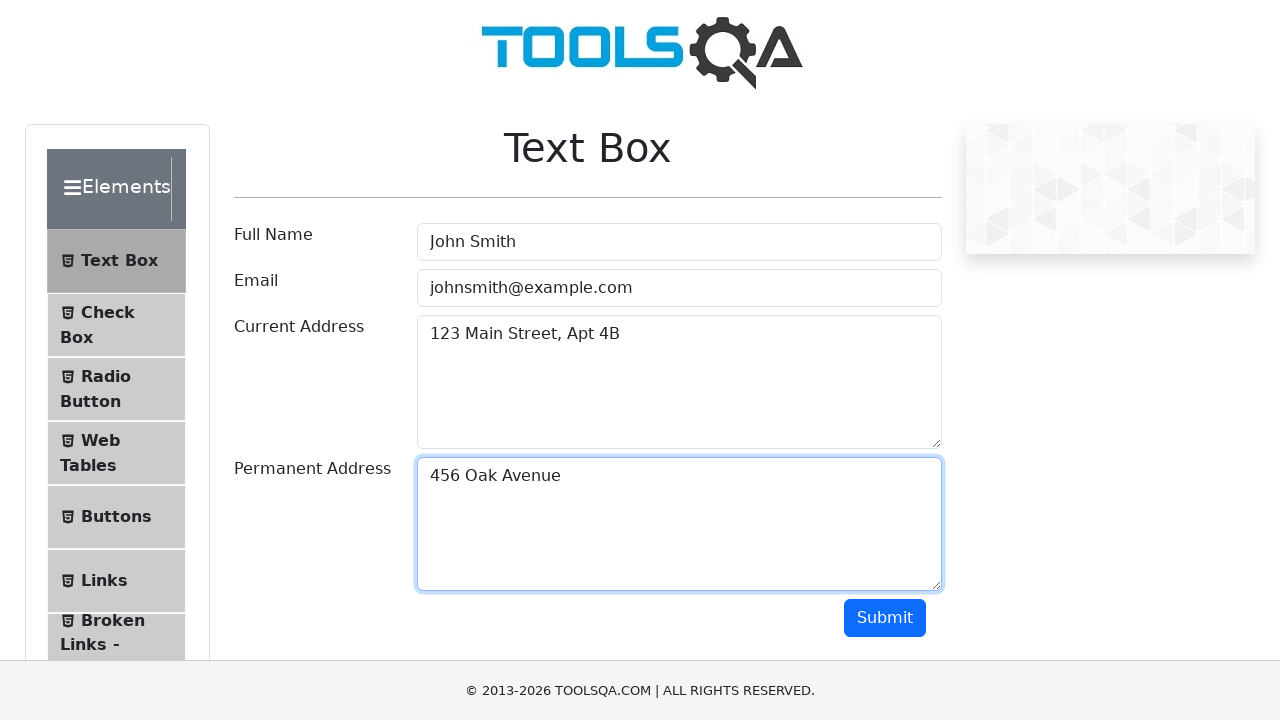

Form submission output appeared
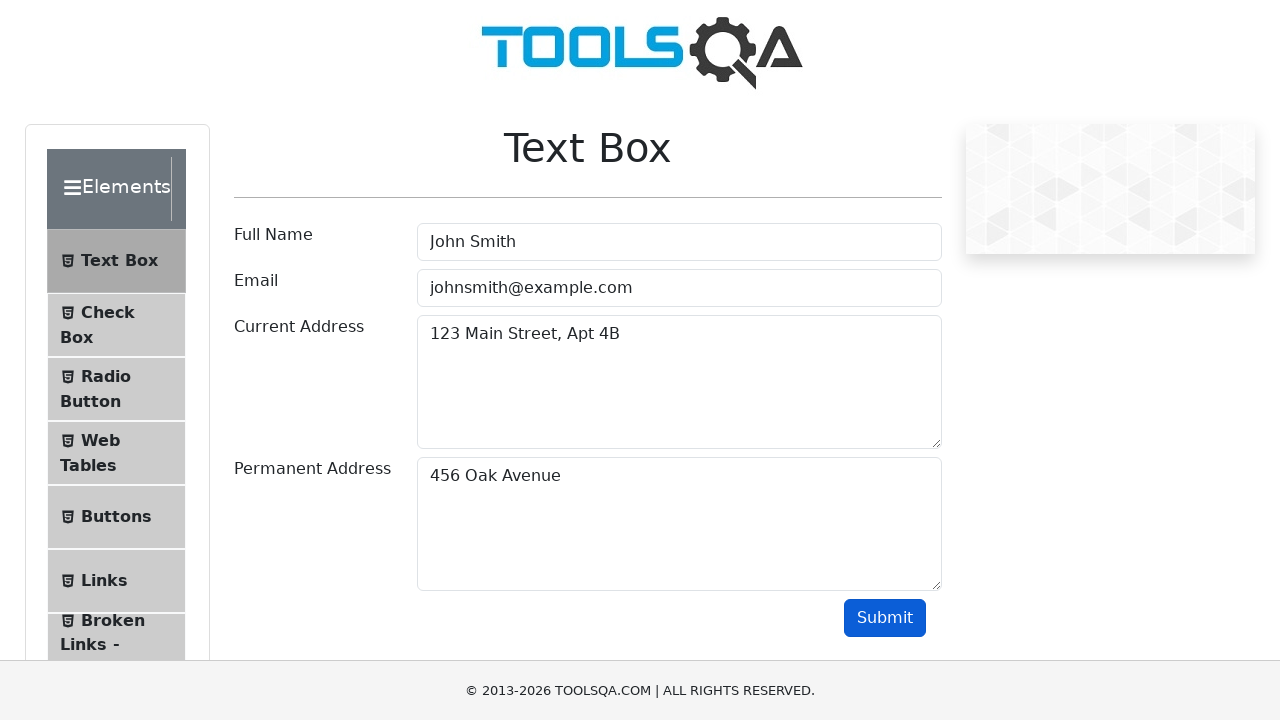

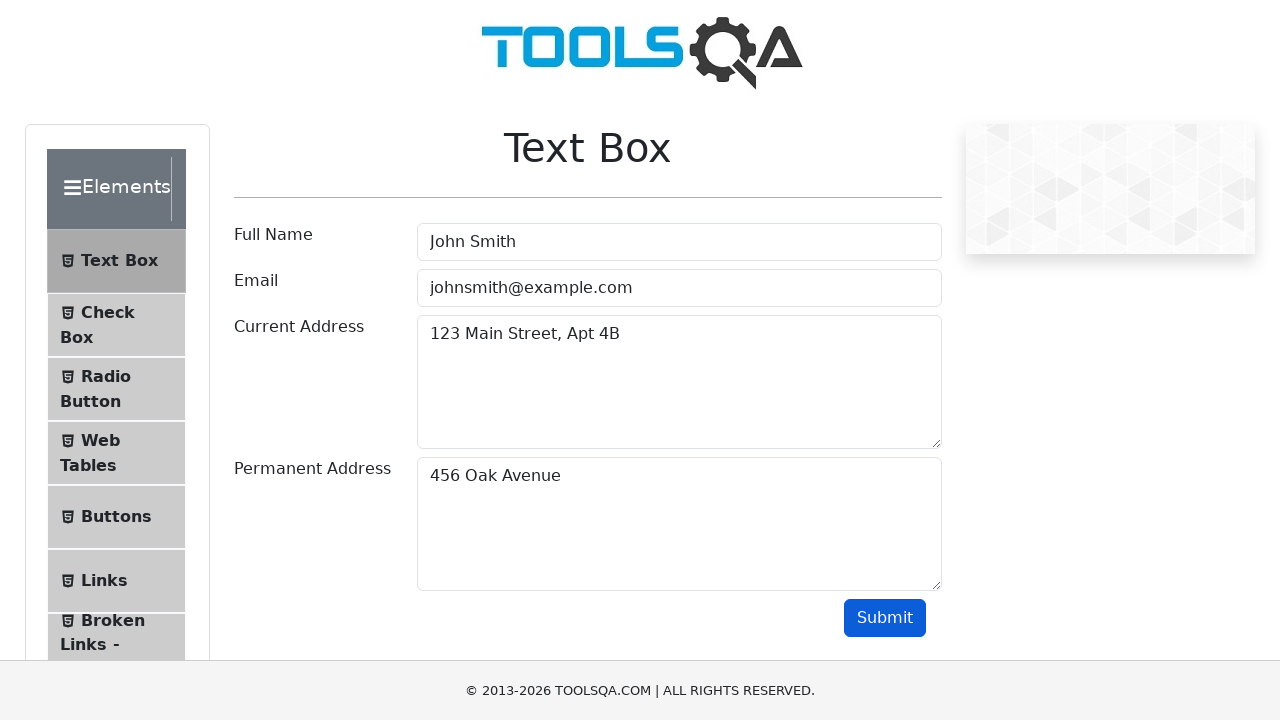